Tests accepting a JavaScript alert by clicking a button that triggers an alert and then accepting it

Starting URL: https://automationfc.github.io/basic-form/index.html

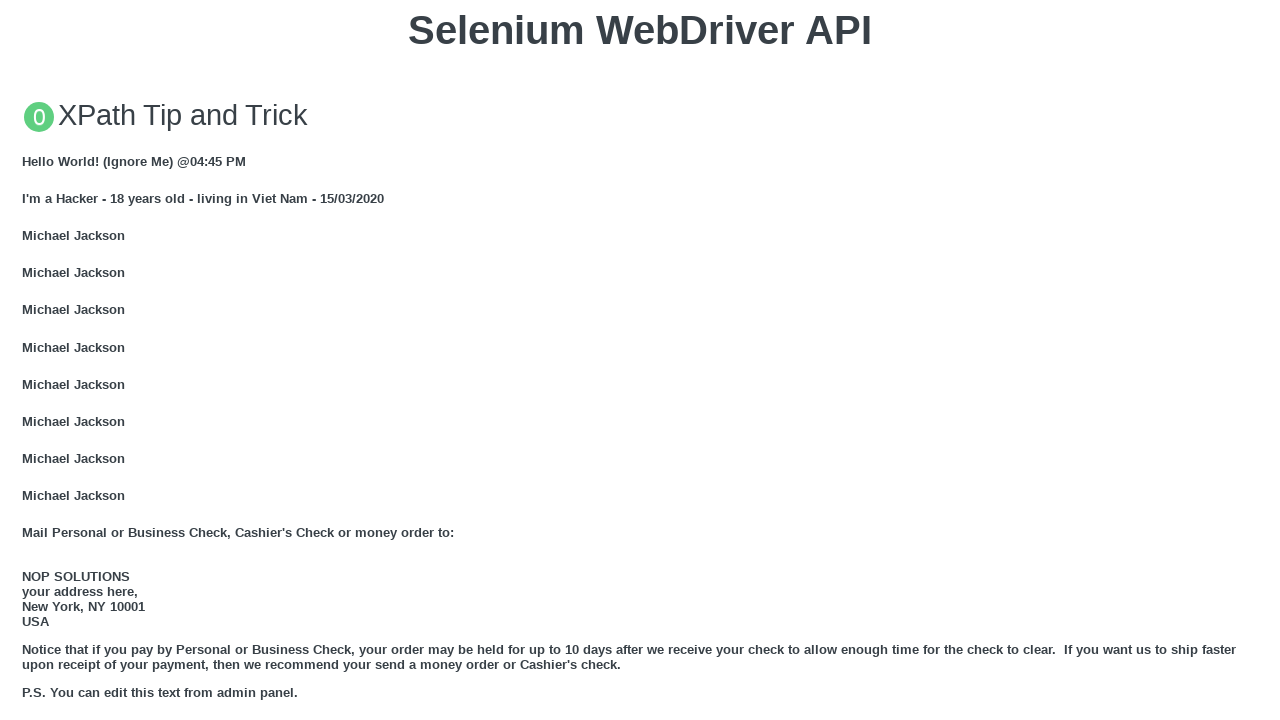

Clicked button to trigger JavaScript alert at (640, 360) on xpath=//button[text()='Click for JS Alert']
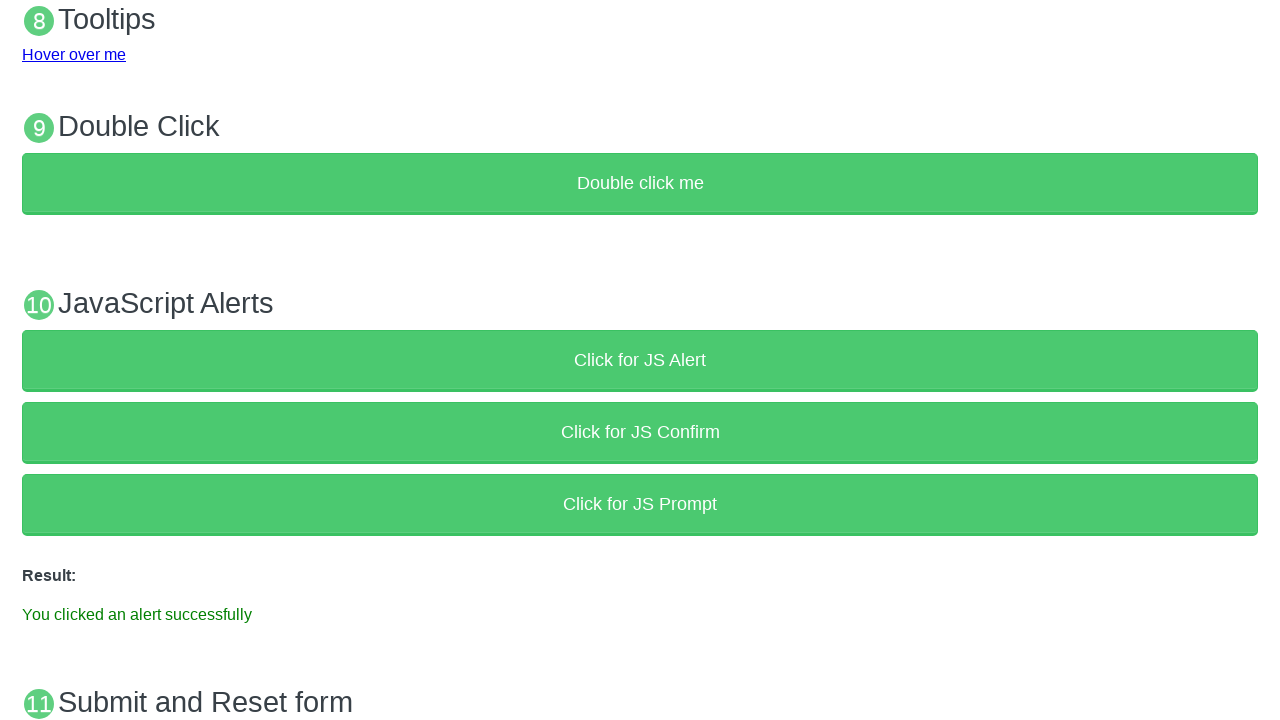

Set up dialog handler to accept alert
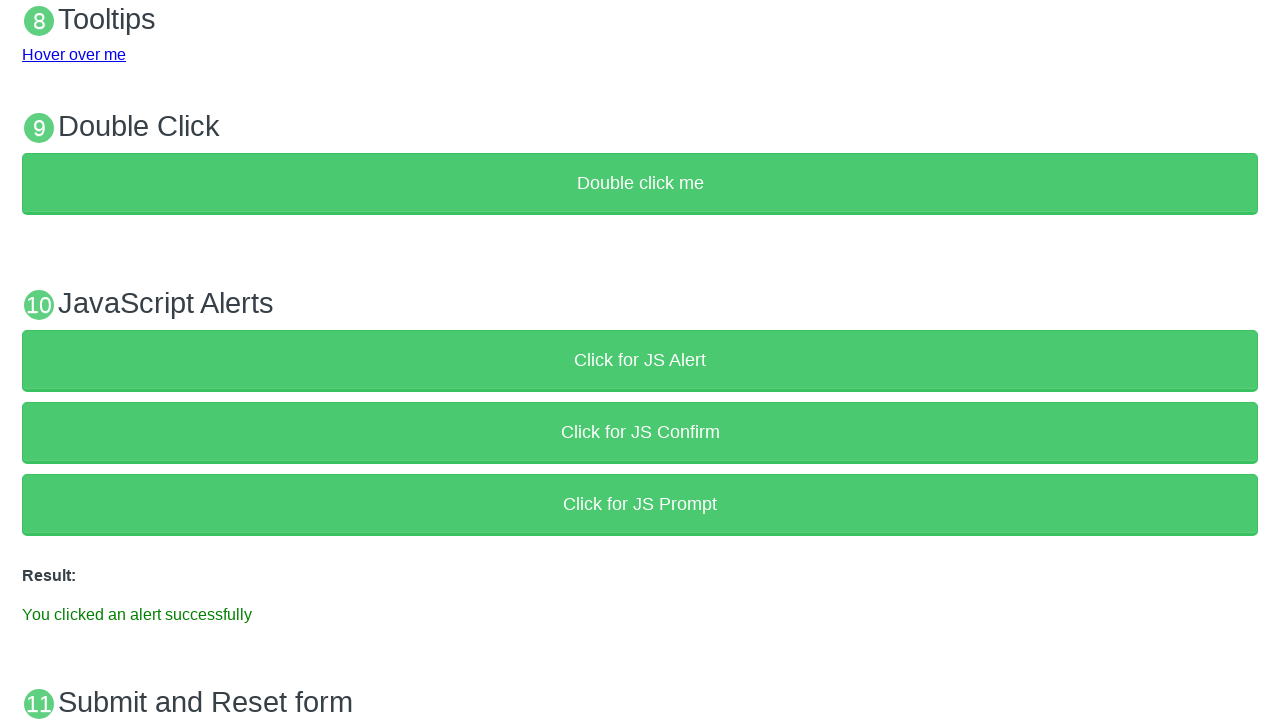

Result text element loaded after accepting alert
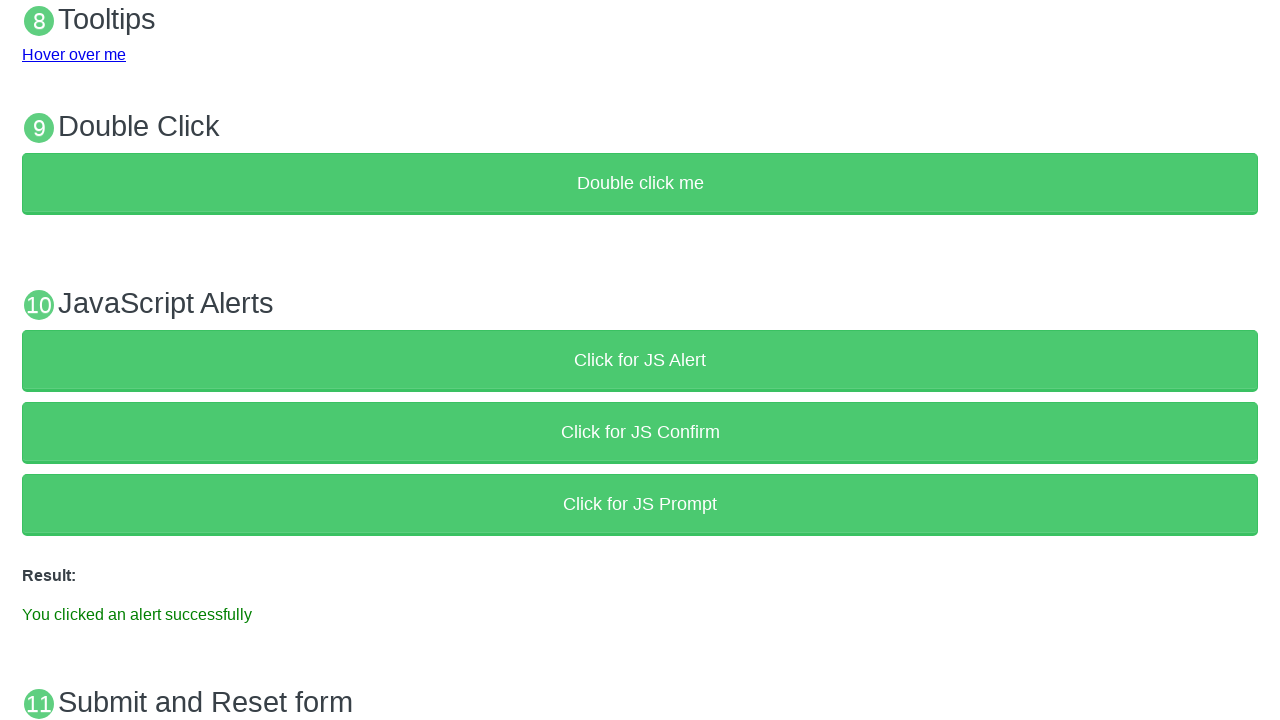

Verified success message displayed: 'You clicked an alert successfully'
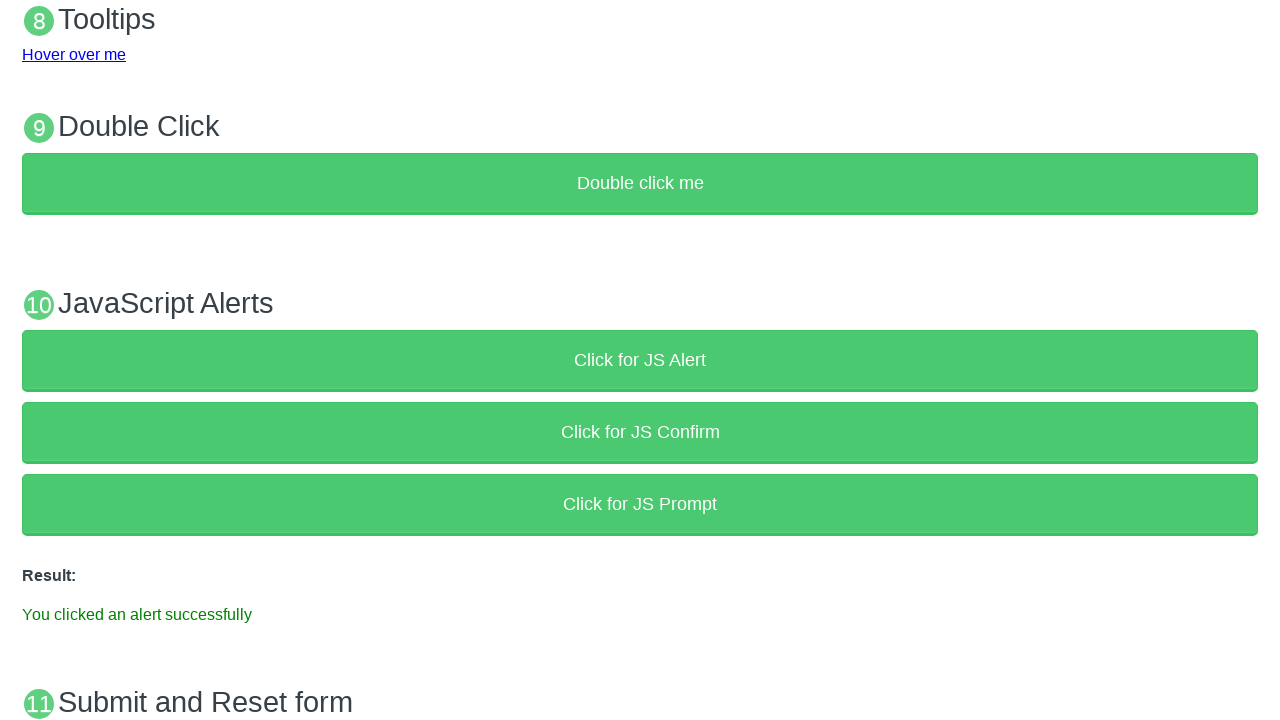

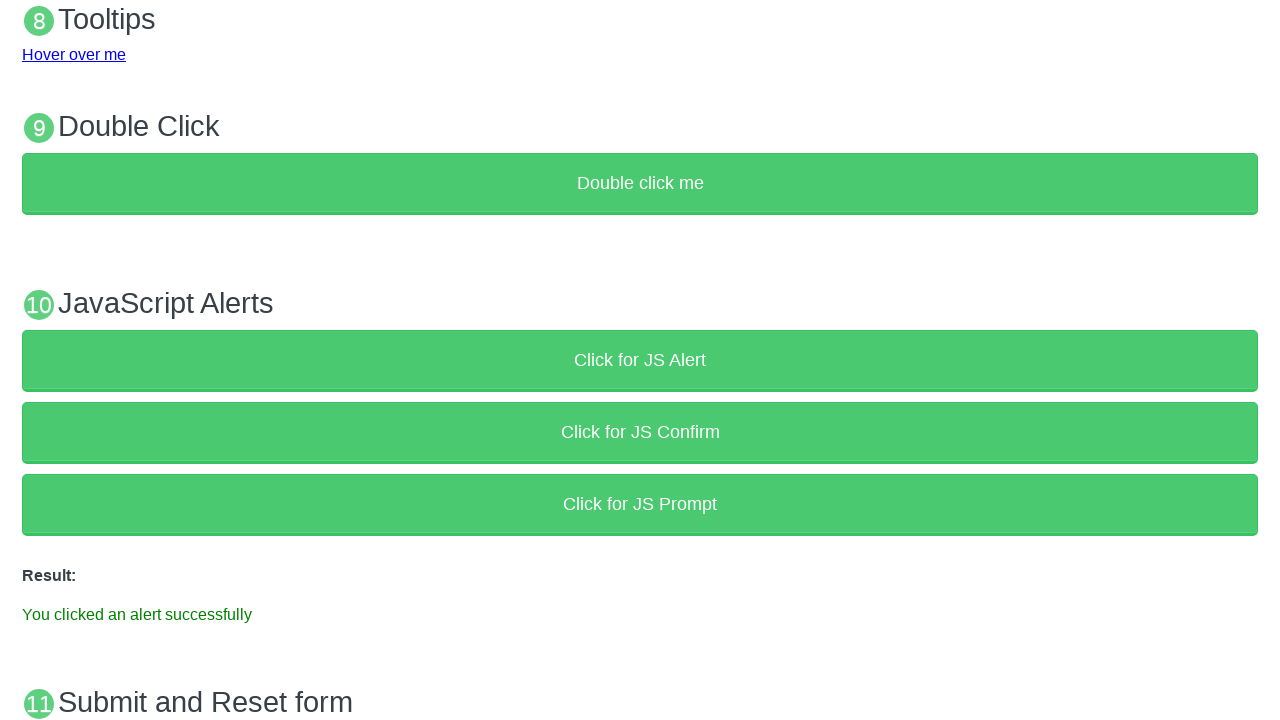